Tests that new todo items are appended to the bottom of the list and the count is displayed correctly

Starting URL: https://demo.playwright.dev/todomvc

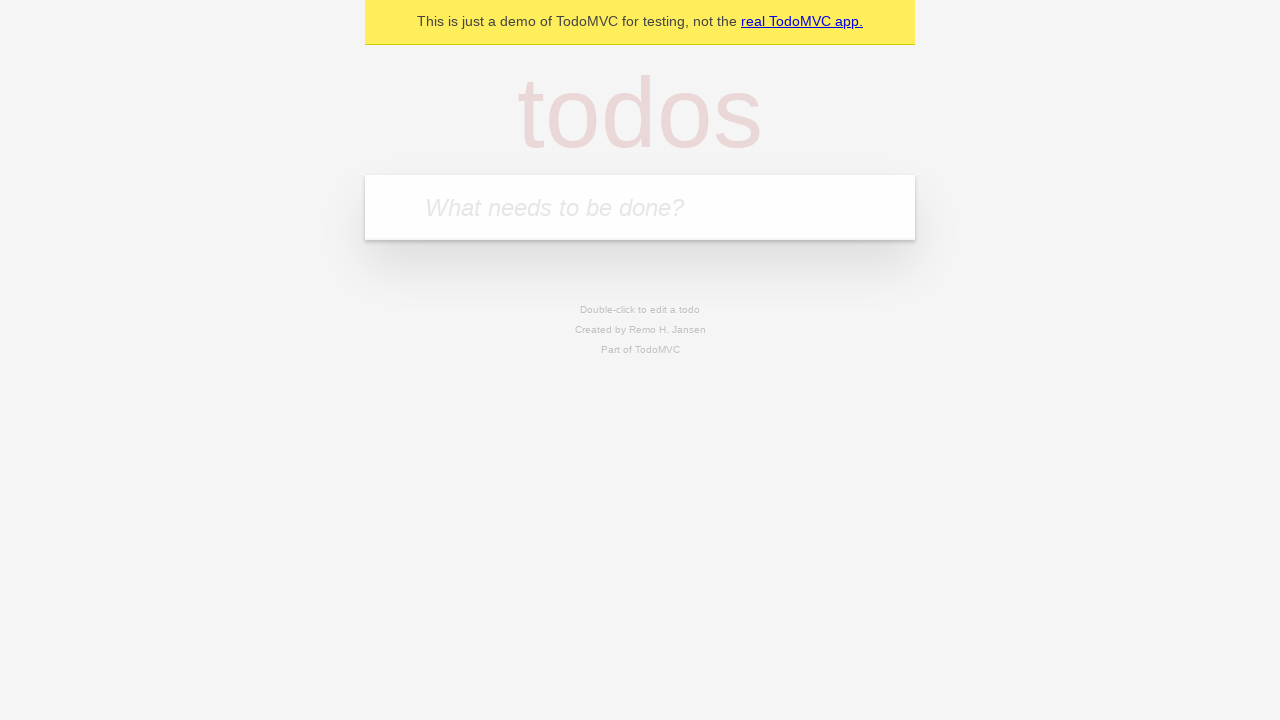

Filled todo input with 'buy some cheese' on internal:attr=[placeholder="What needs to be done?"i]
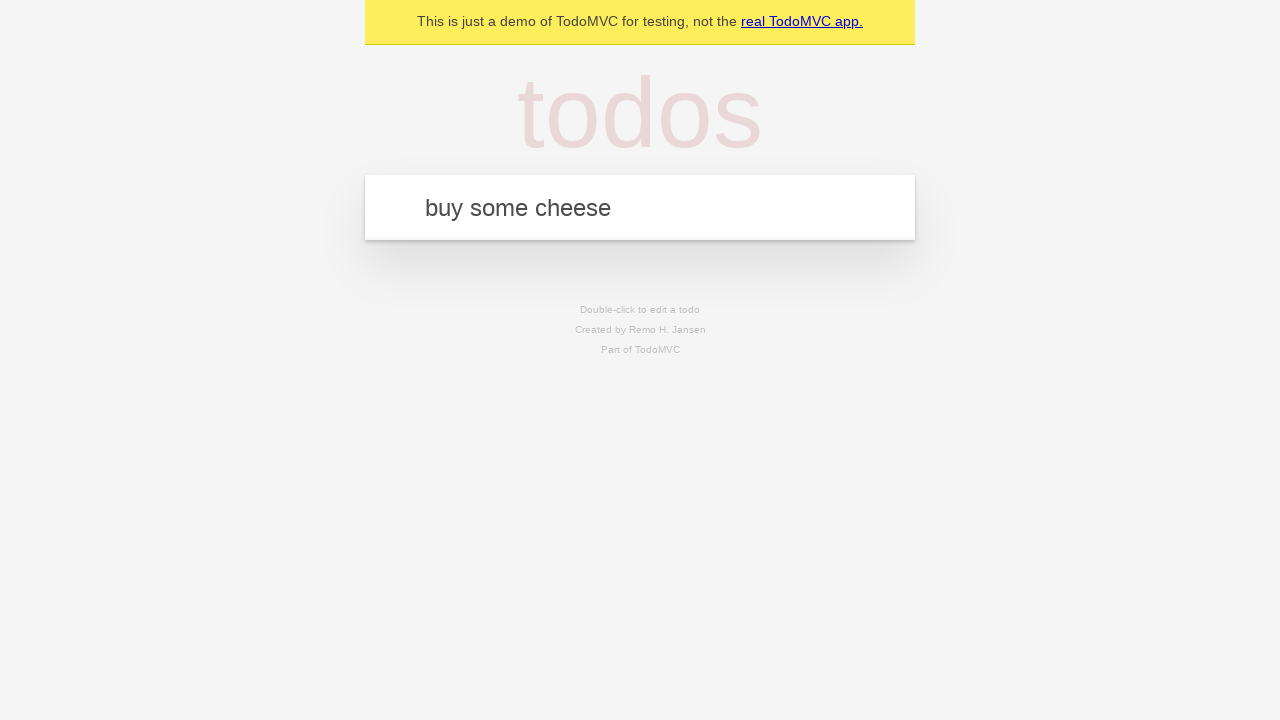

Pressed Enter to add first todo item on internal:attr=[placeholder="What needs to be done?"i]
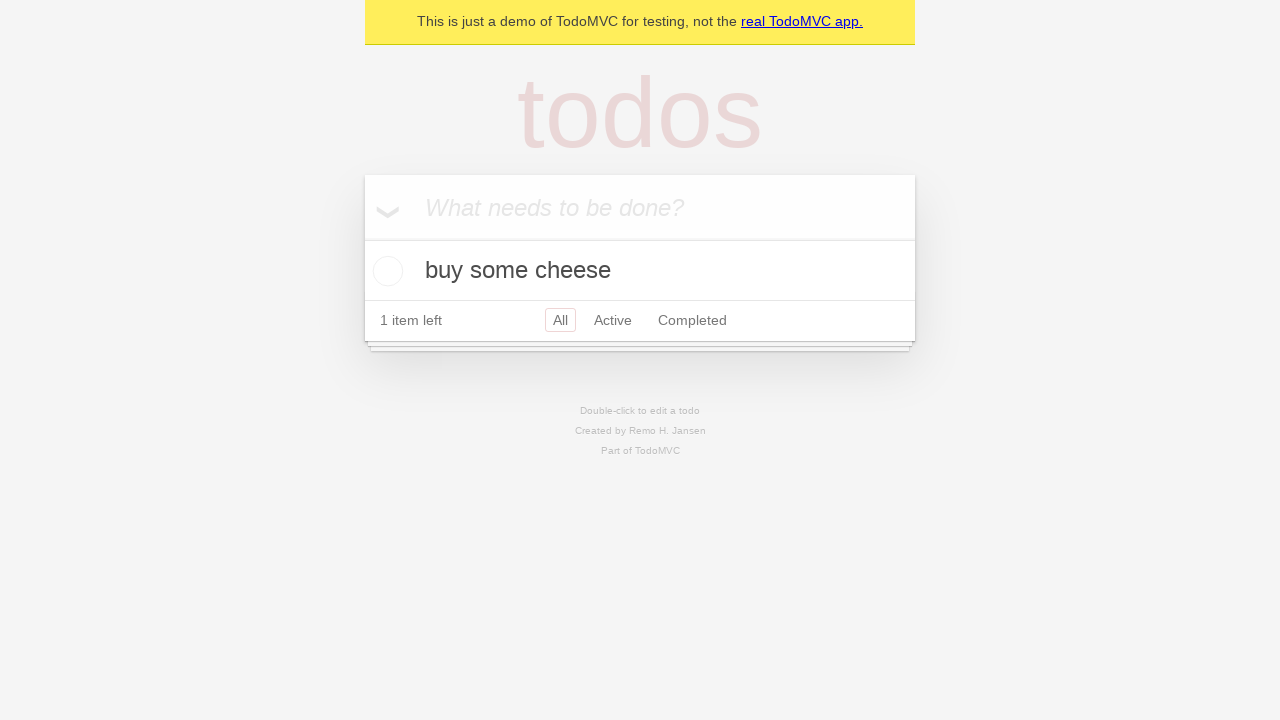

Filled todo input with 'feed the cat' on internal:attr=[placeholder="What needs to be done?"i]
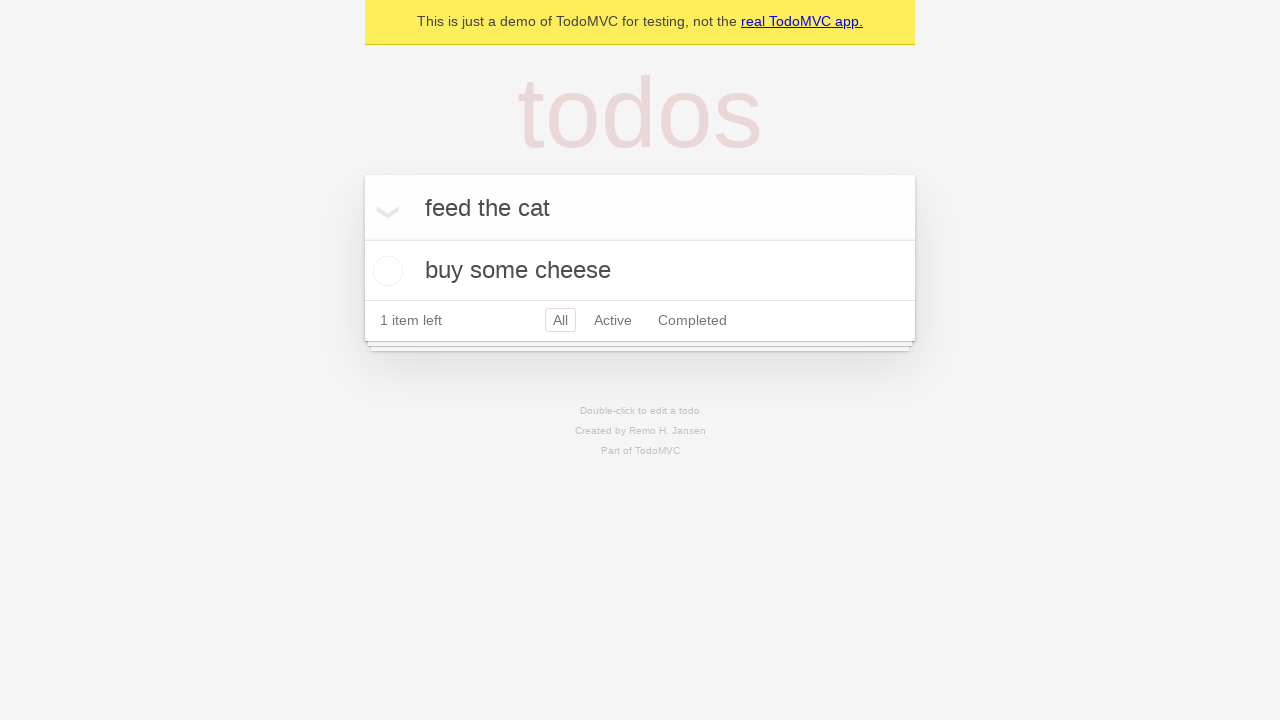

Pressed Enter to add second todo item on internal:attr=[placeholder="What needs to be done?"i]
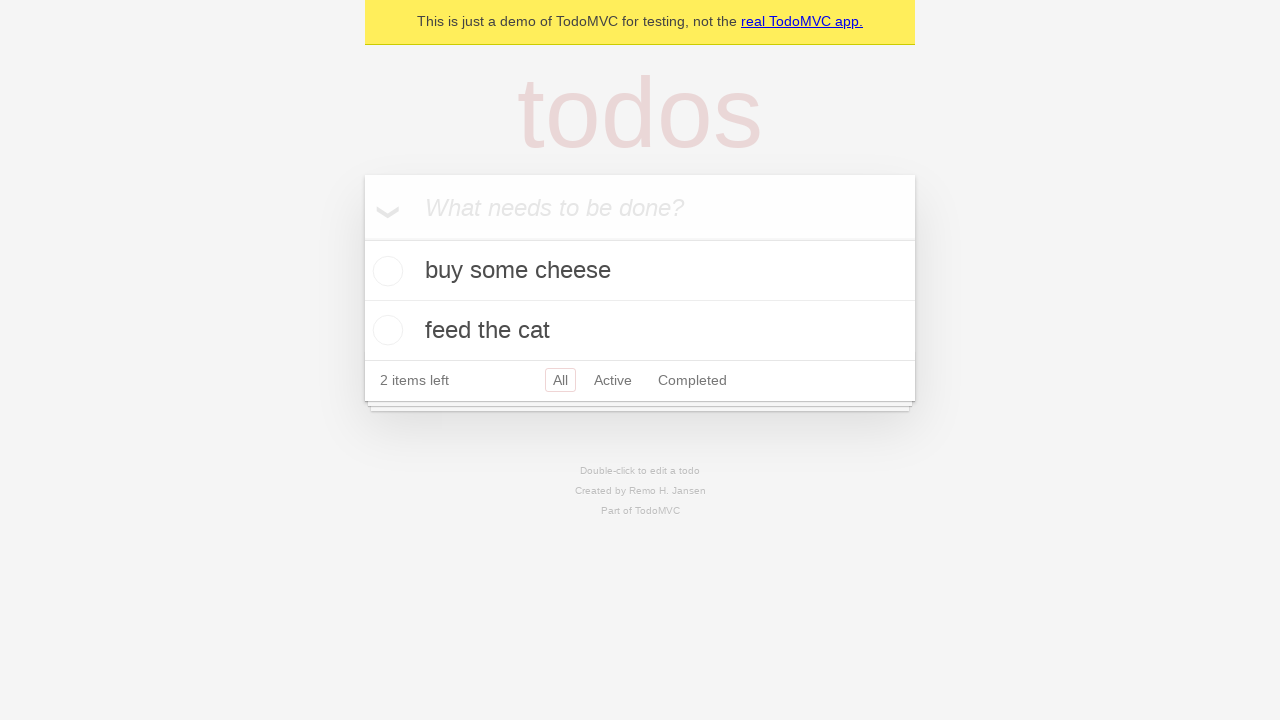

Filled todo input with 'book a doctors appointment' on internal:attr=[placeholder="What needs to be done?"i]
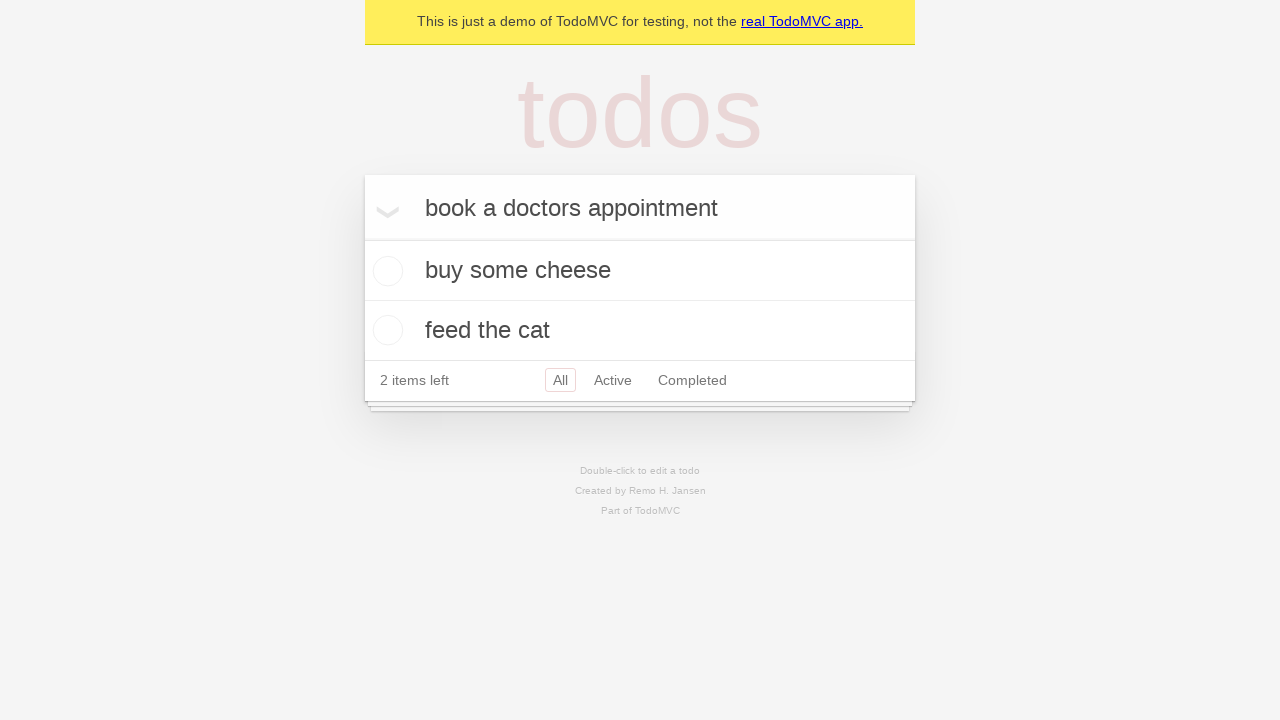

Pressed Enter to add third todo item on internal:attr=[placeholder="What needs to be done?"i]
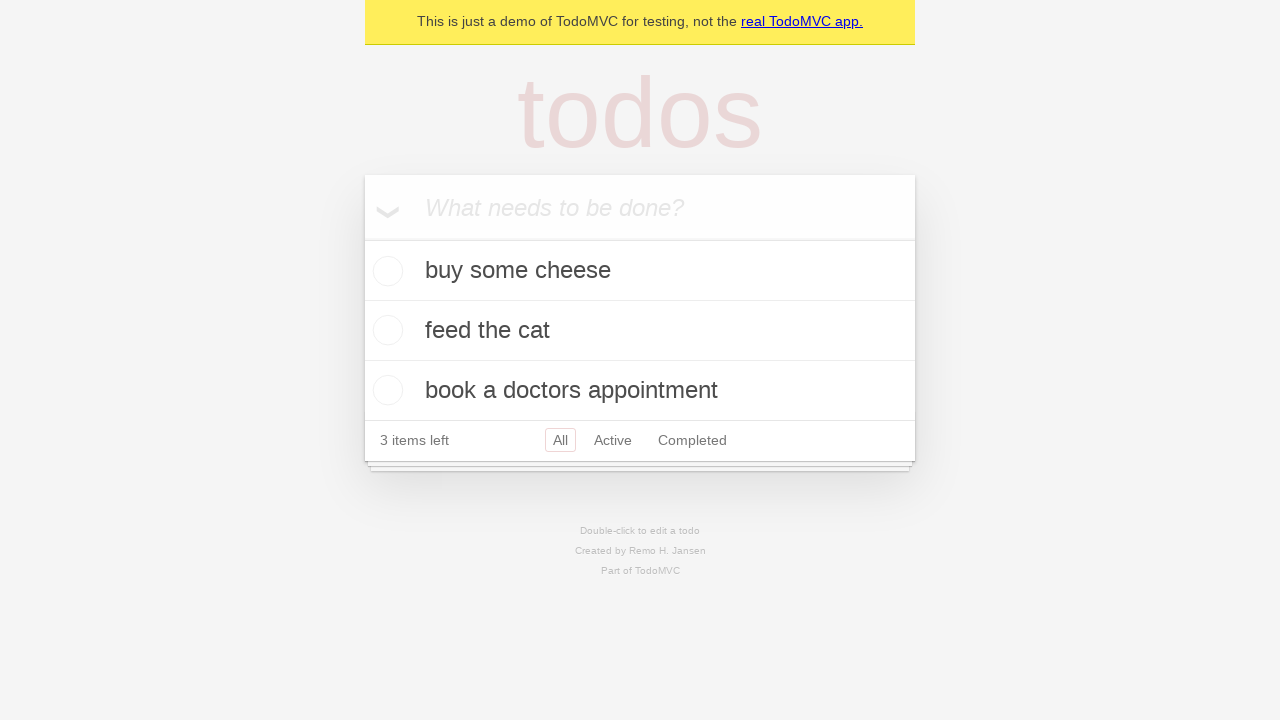

Todo count element became visible
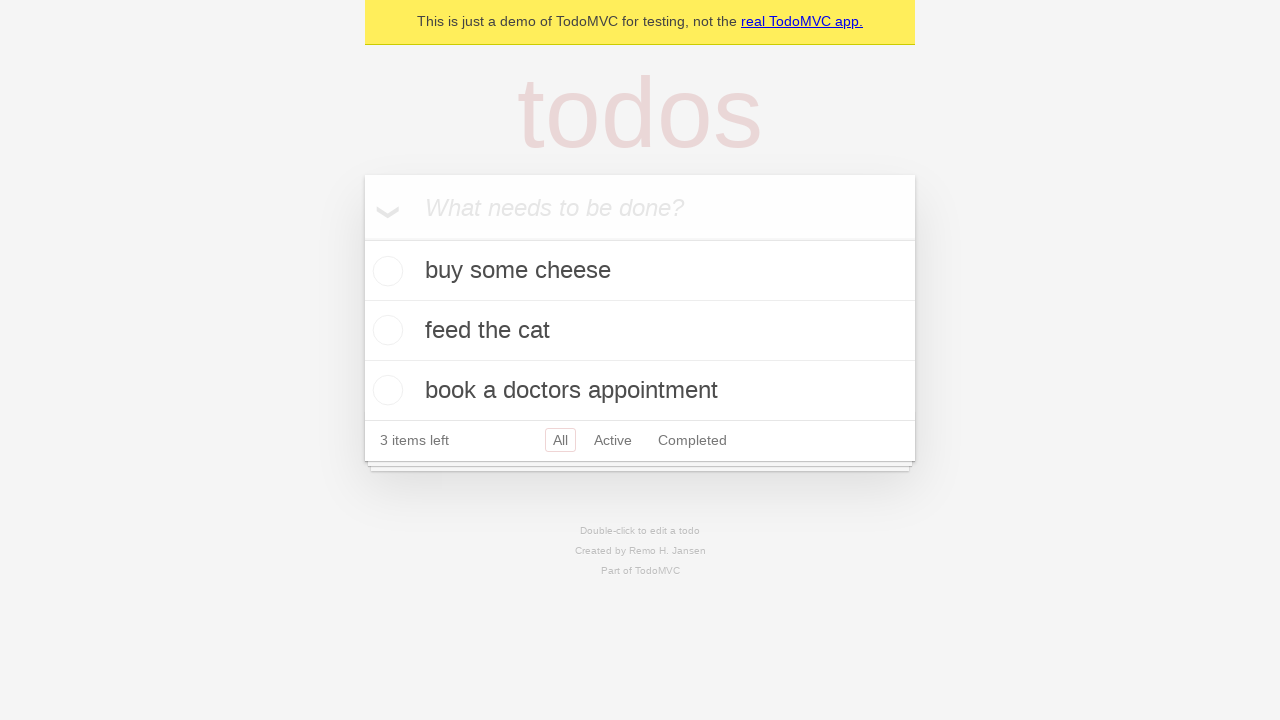

Verified '3 items left' text is displayed
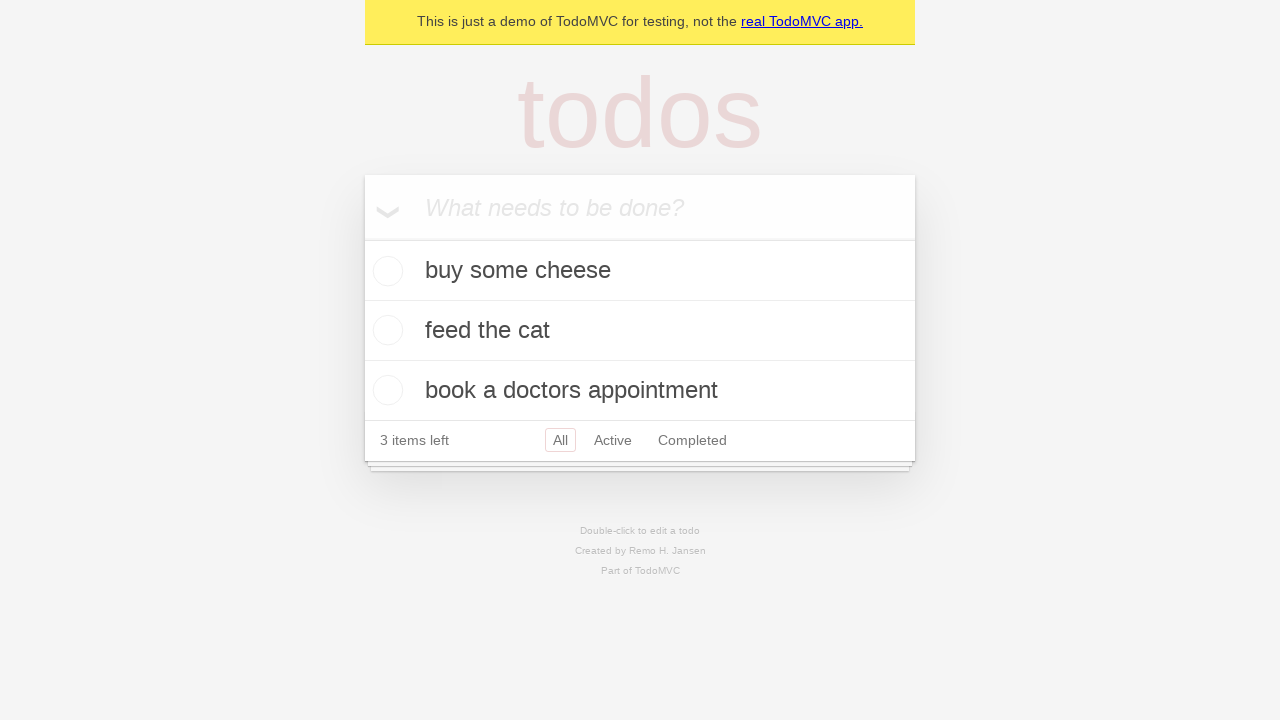

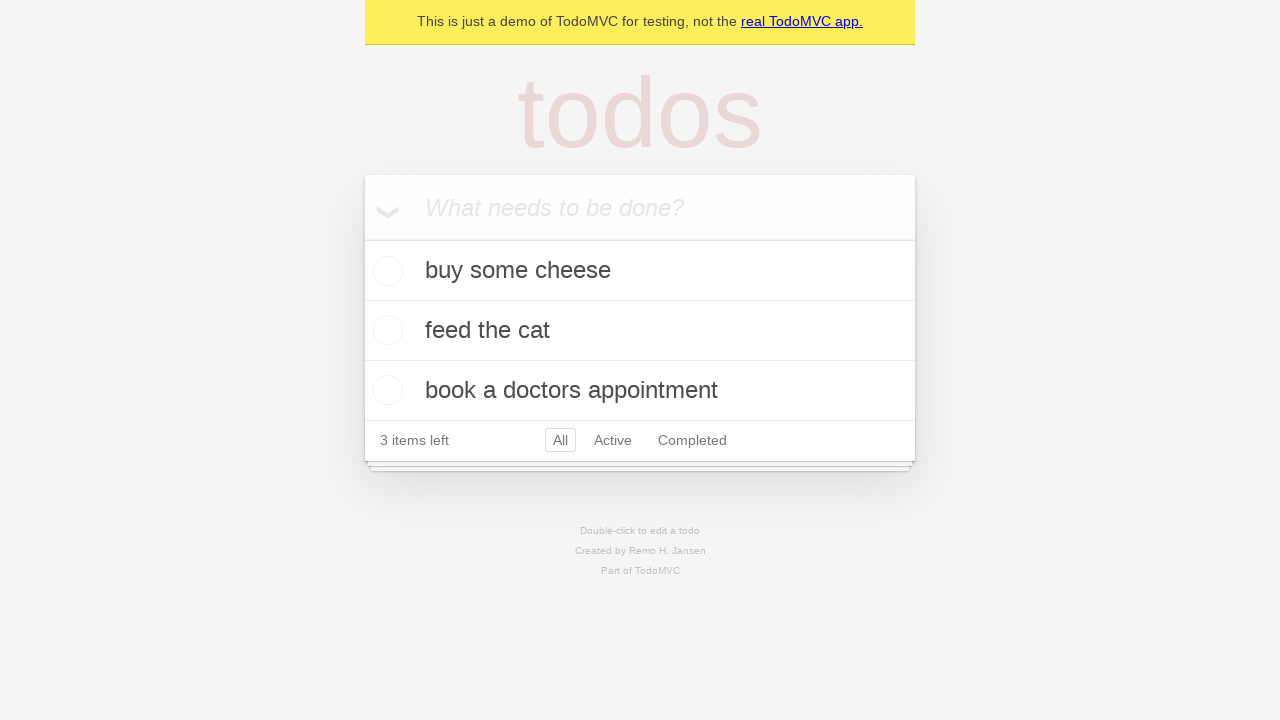